Selects an option in a dropdown menu using its value attribute

Starting URL: https://the-internet.herokuapp.com/dropdown

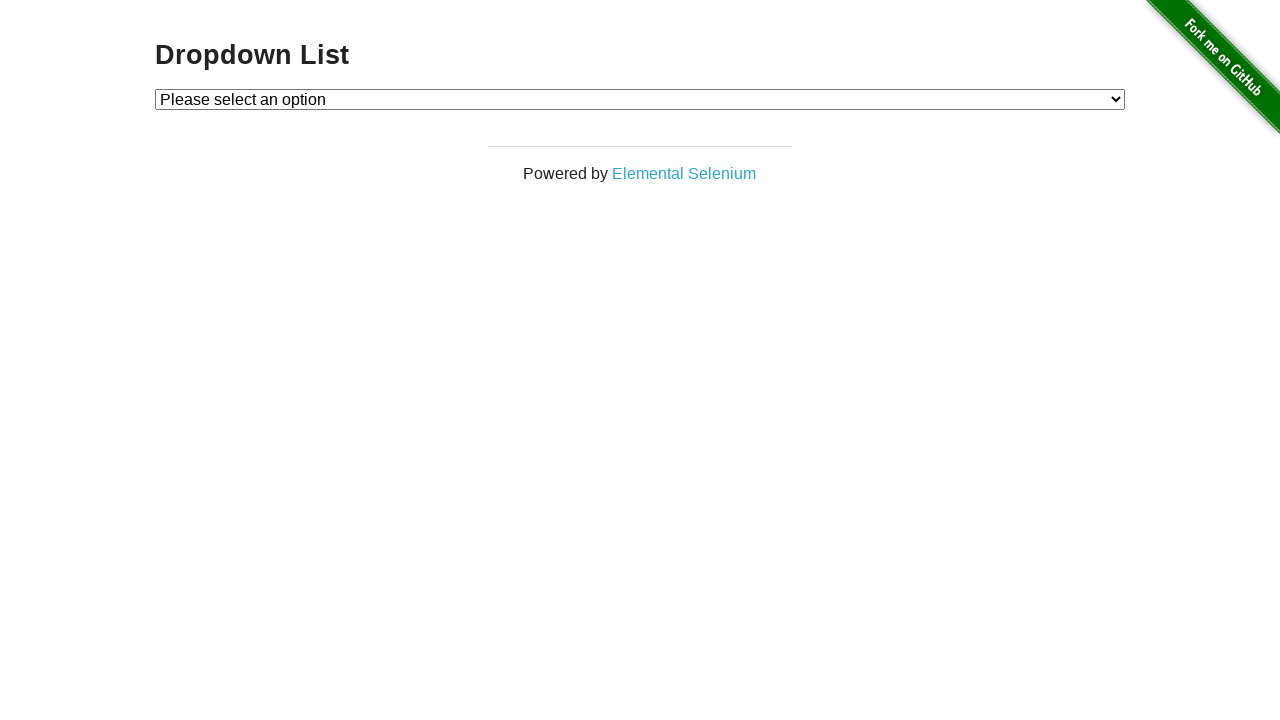

Navigated to dropdown page
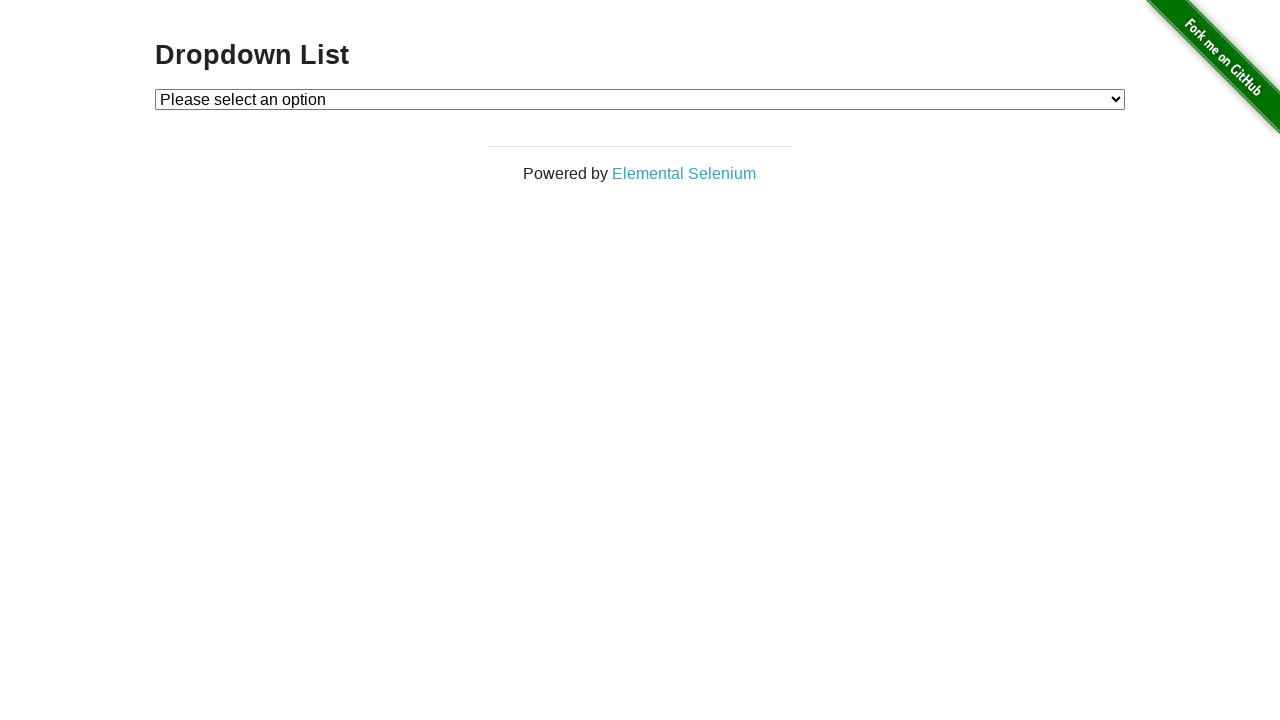

Located dropdown element
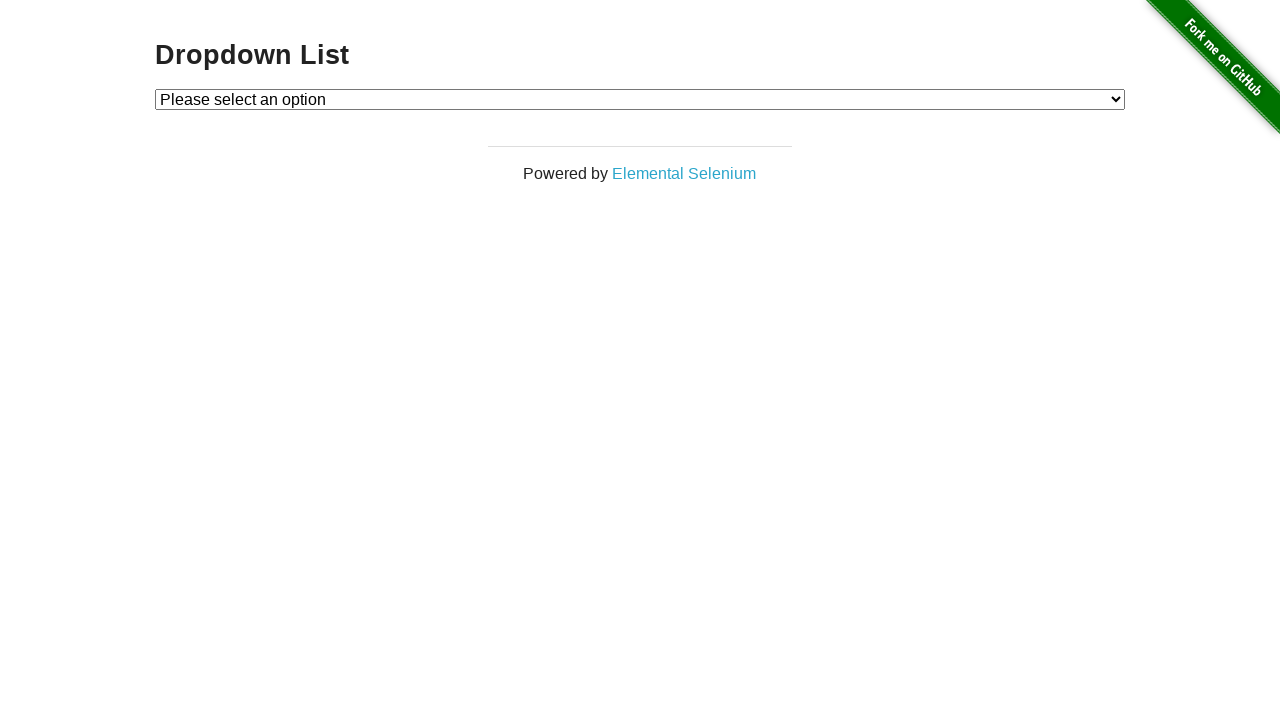

Selected option with value '2' from dropdown menu on #dropdown
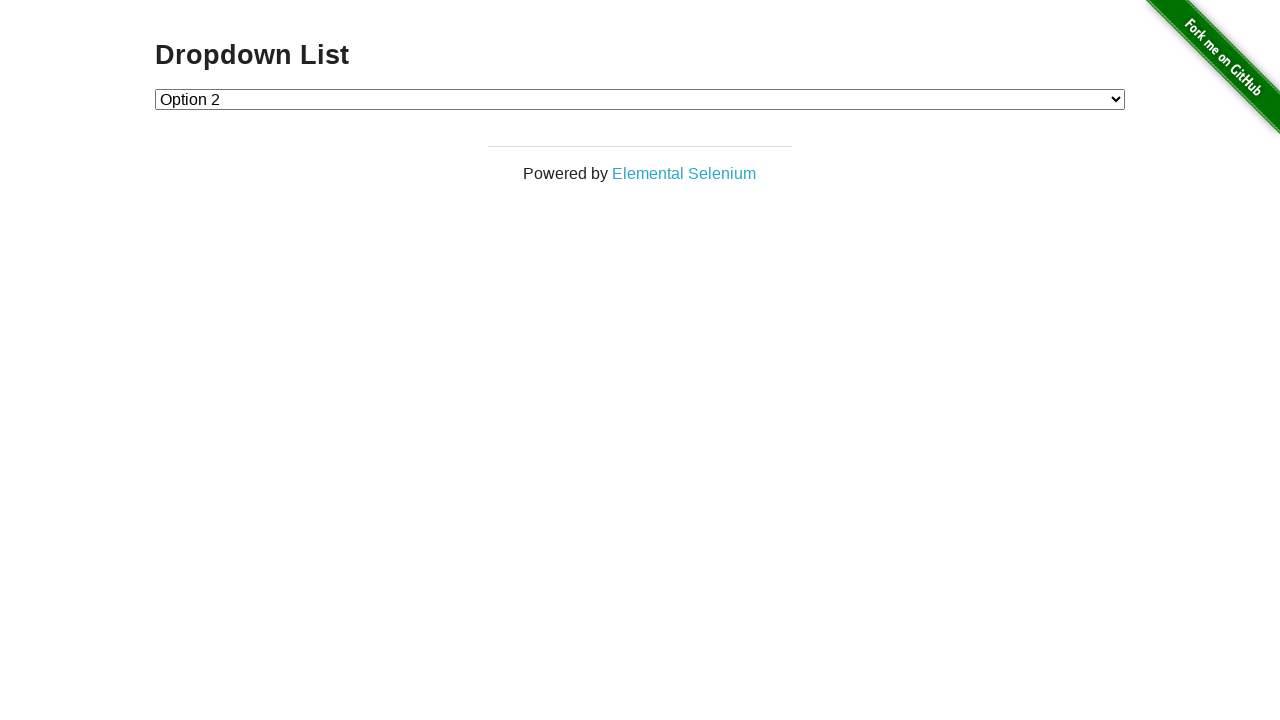

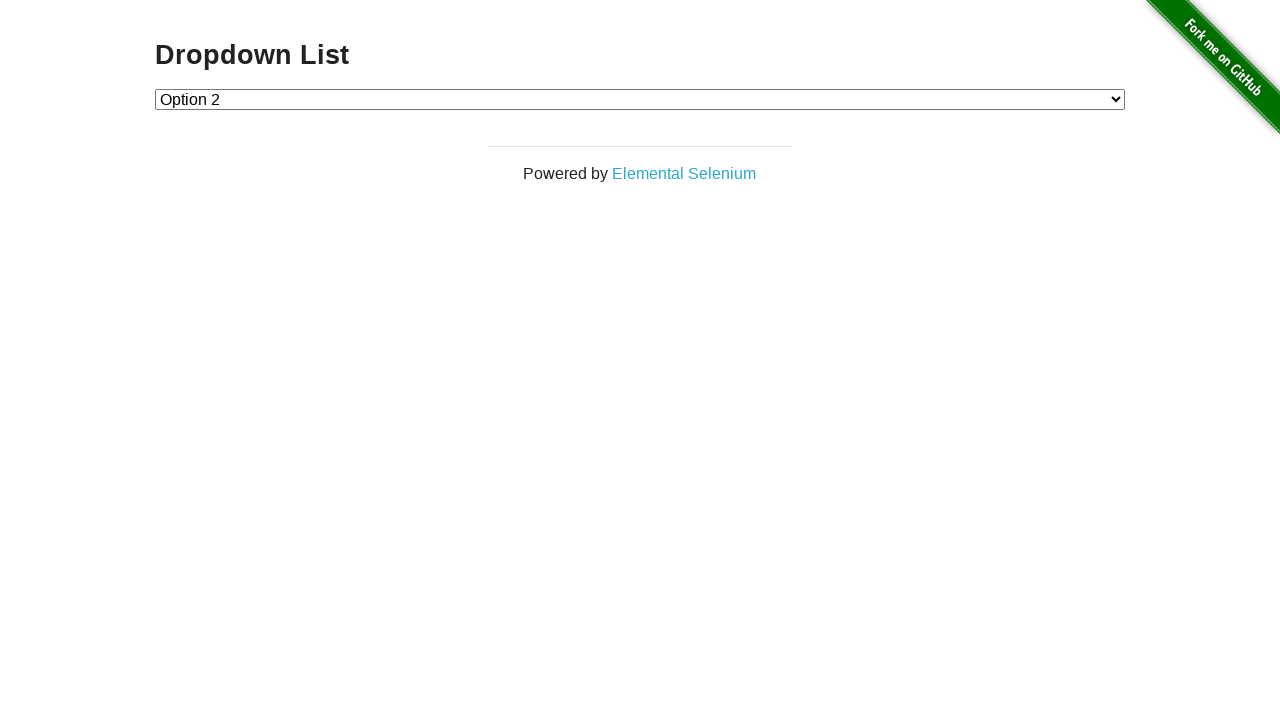